Tests a math challenge form by retrieving a value from an element attribute, calculating the result using a mathematical formula, and submitting the answer along with checkbox and radio button selections

Starting URL: http://suninjuly.github.io/get_attribute.html

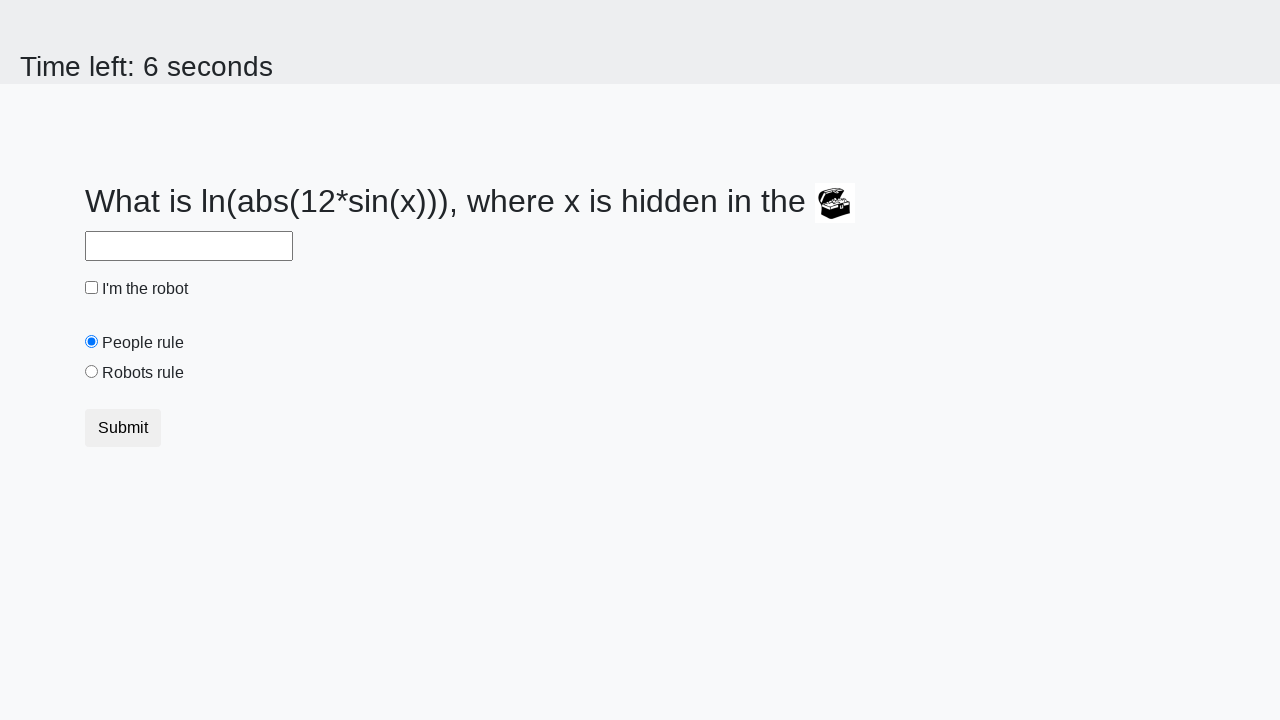

Located treasure element with ID 'treasure'
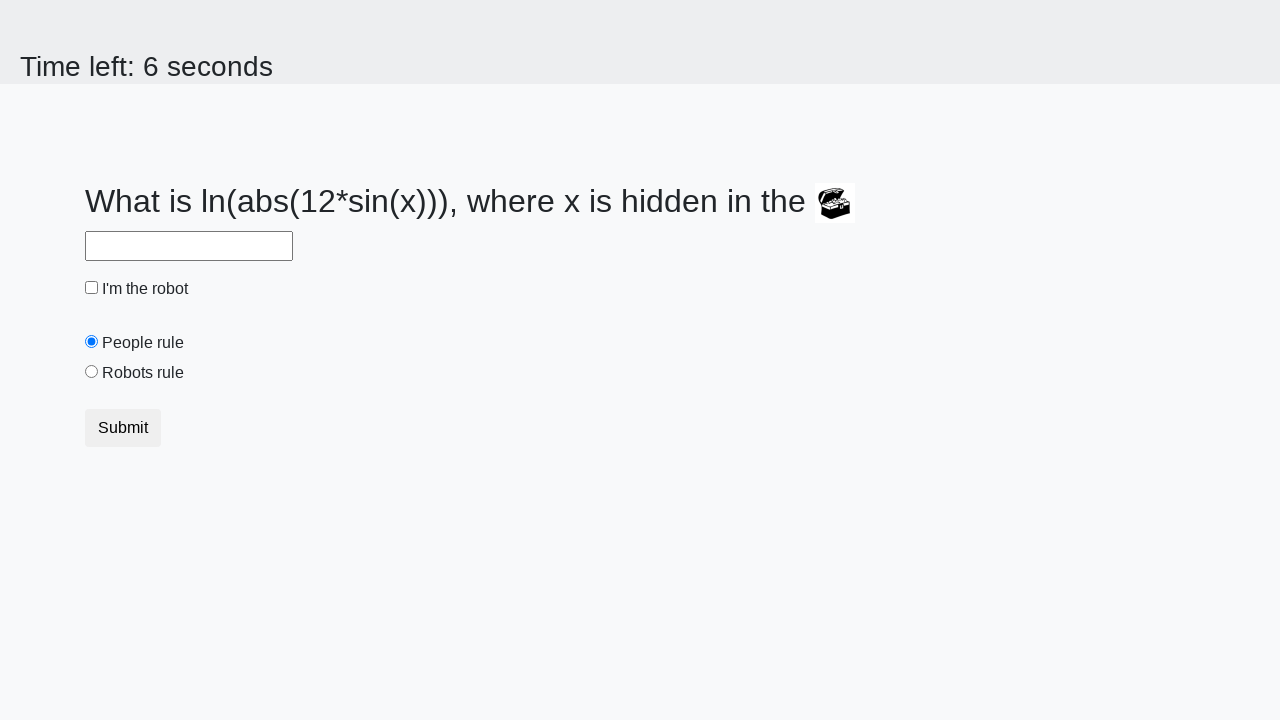

Retrieved 'valuex' attribute from treasure element
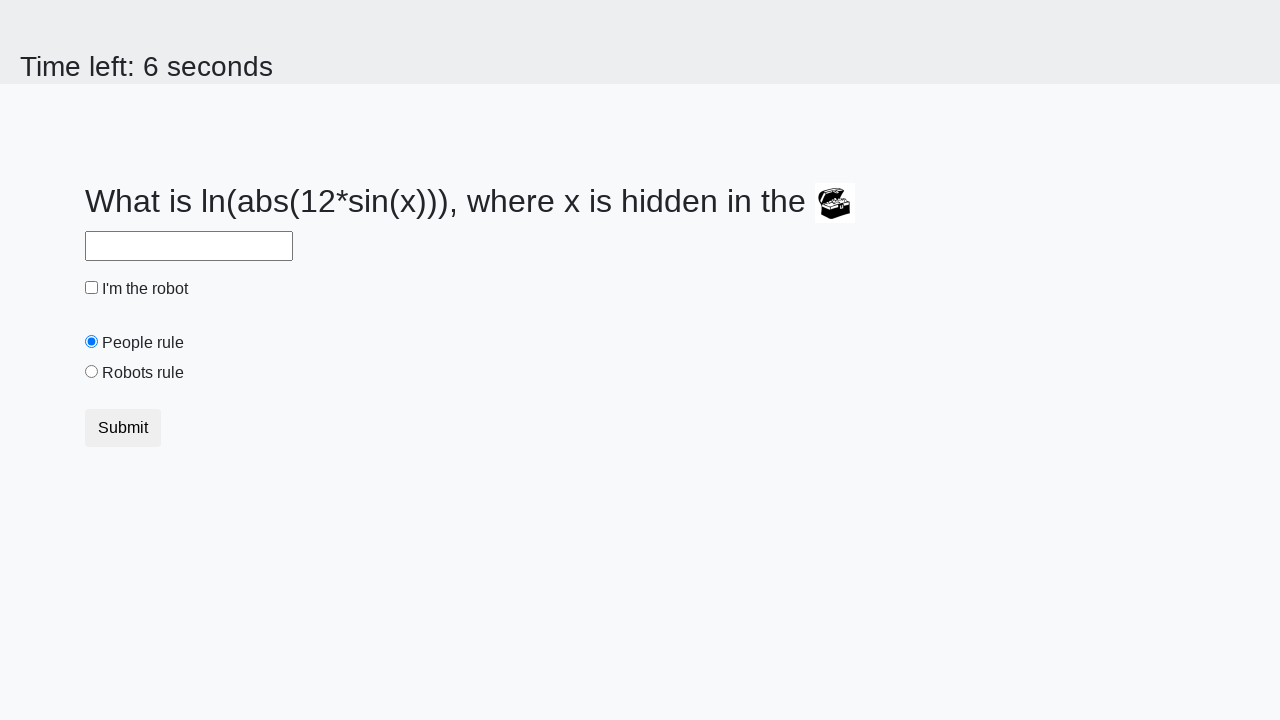

Calculated result using formula with value 395
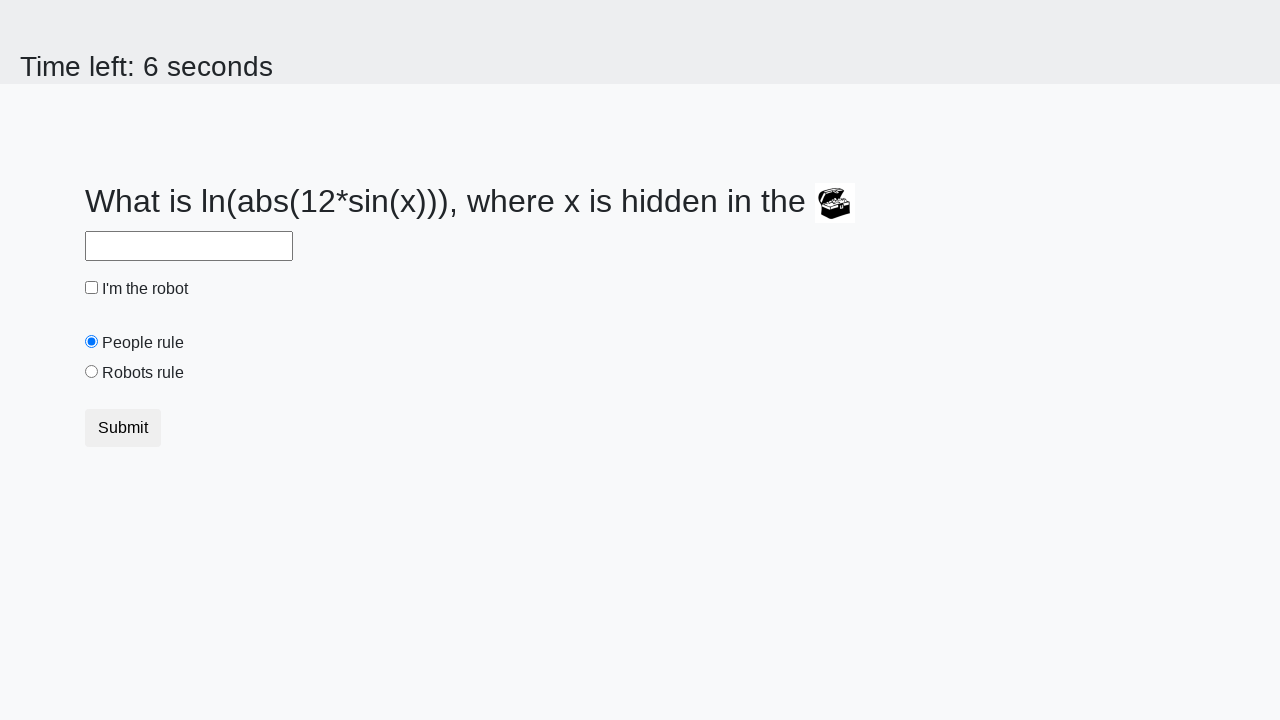

Filled answer field with calculated value: 2.190660488397559 on #answer
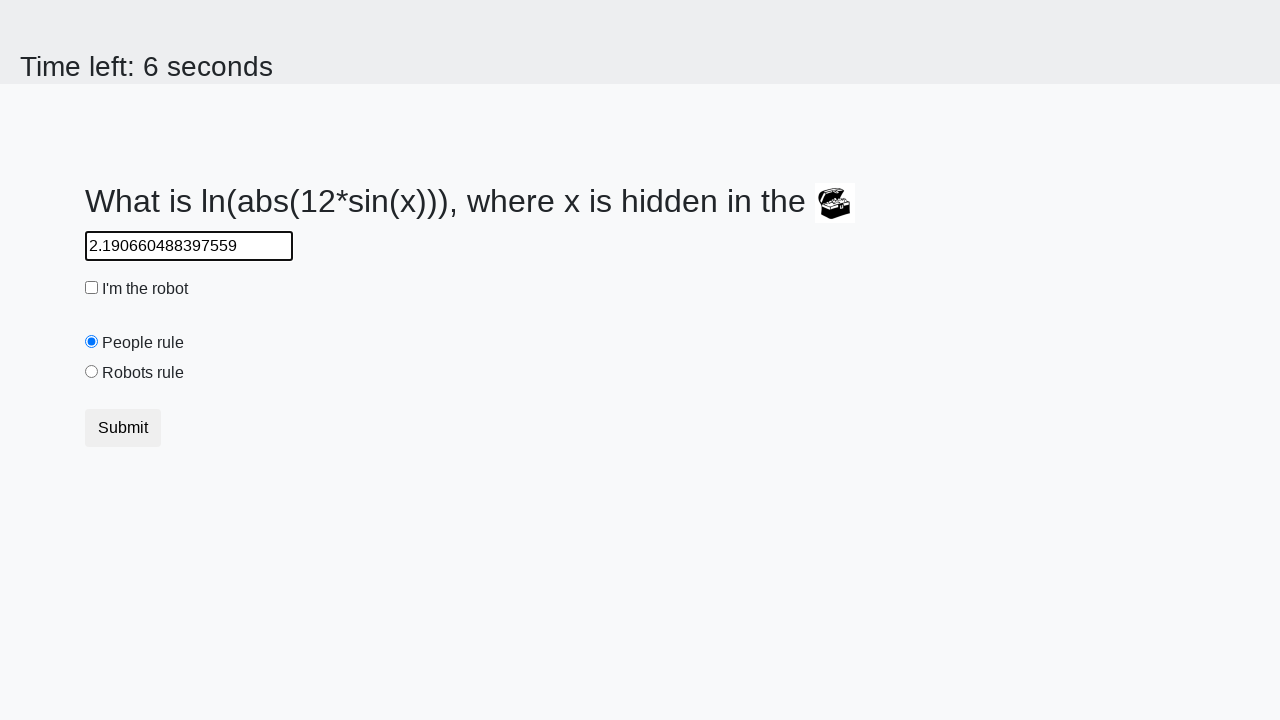

Checked the robot checkbox at (92, 288) on #robotCheckbox
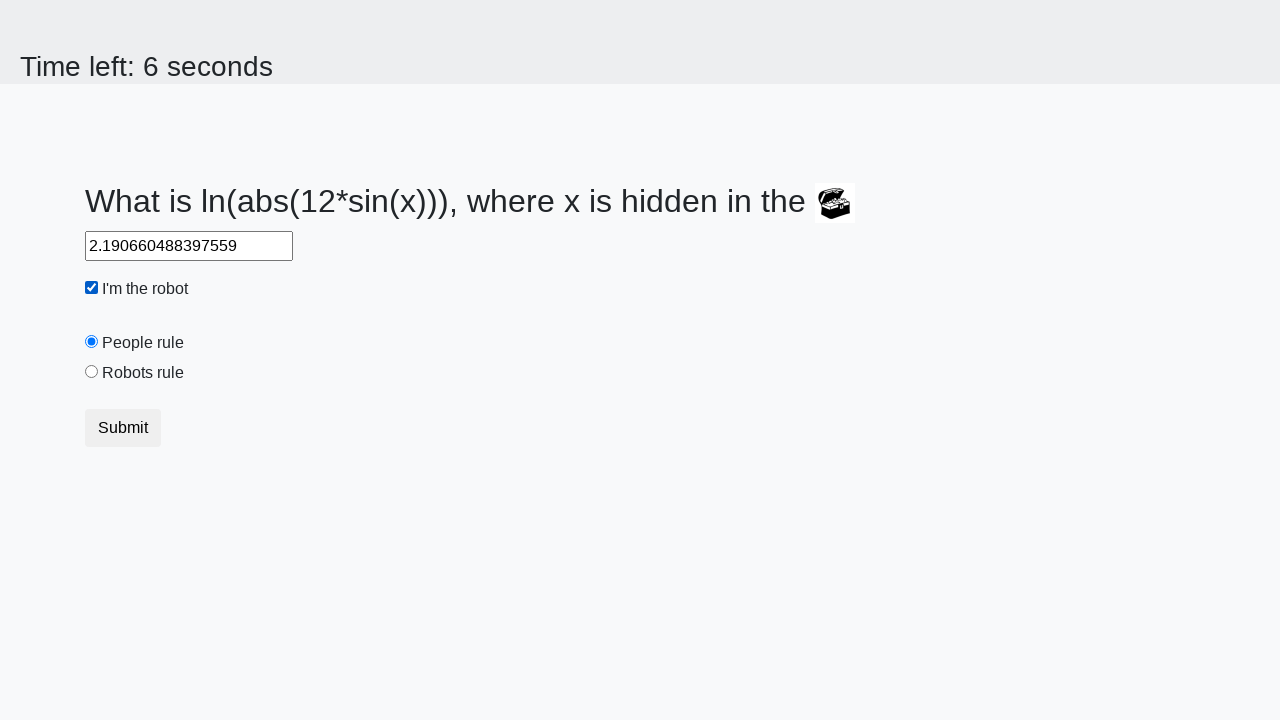

Selected the 'robots rule' radio button at (92, 372) on #robotsRule
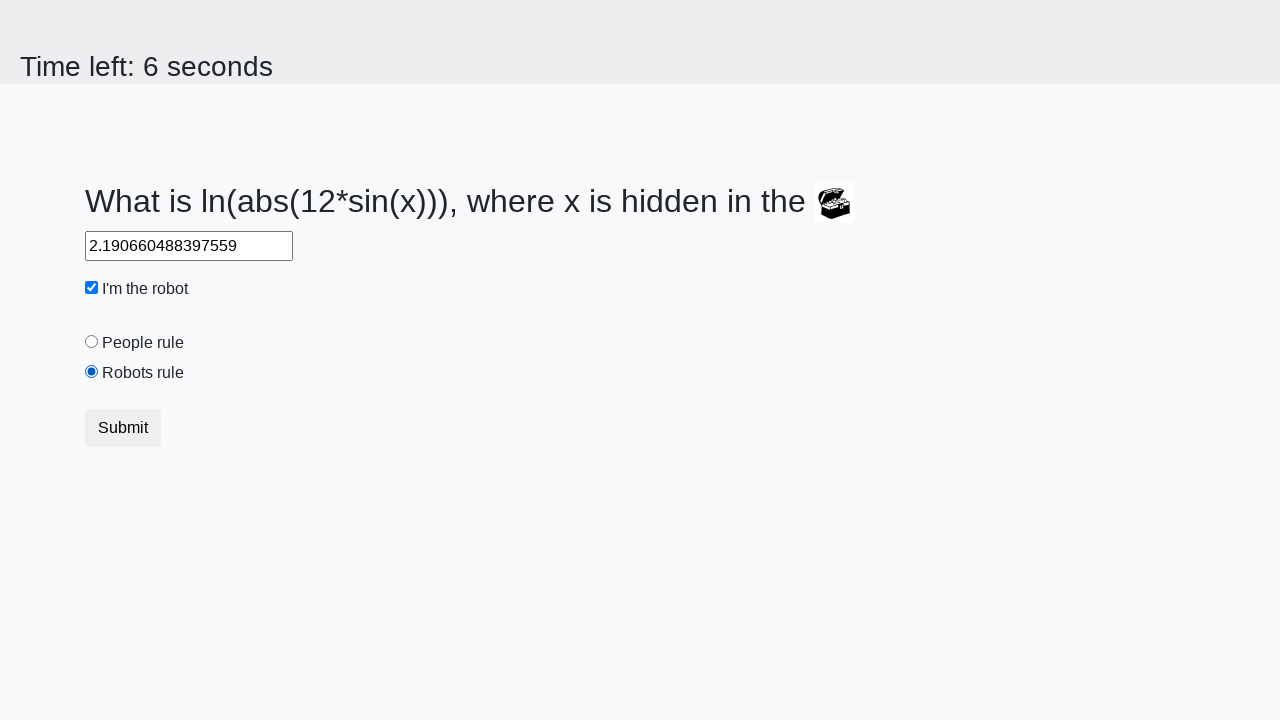

Clicked submit button to submit the form at (123, 428) on button
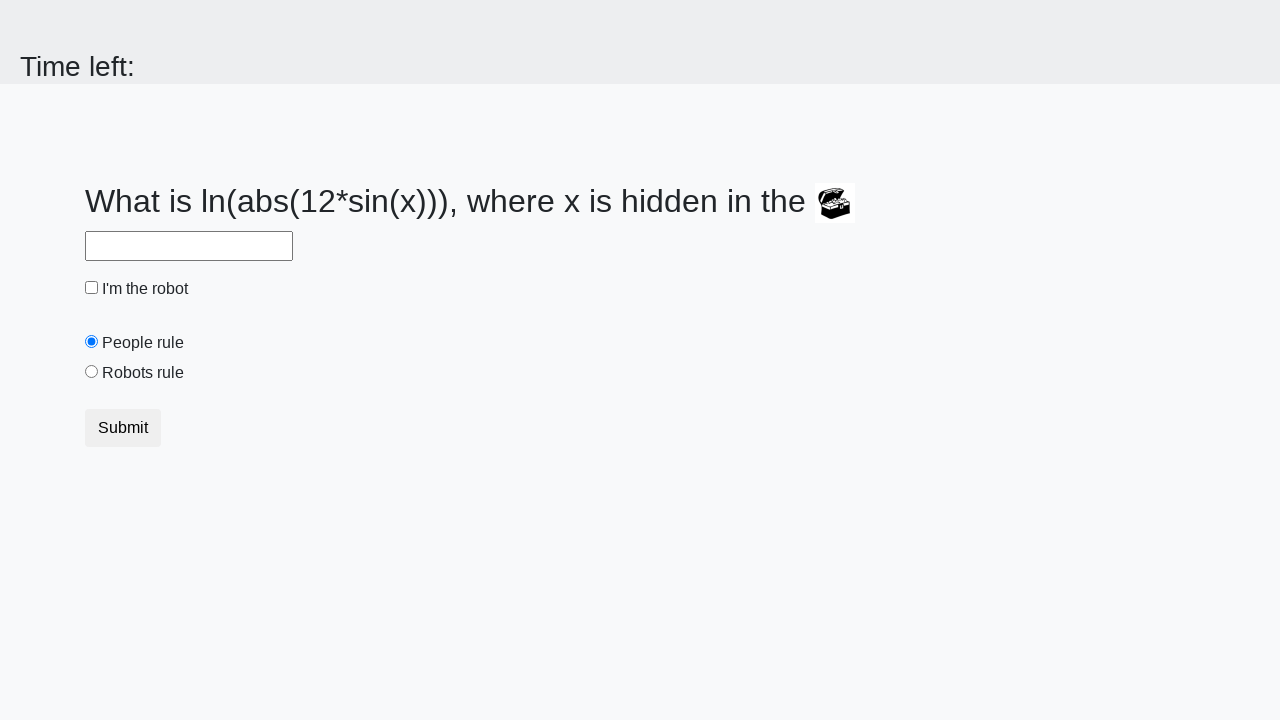

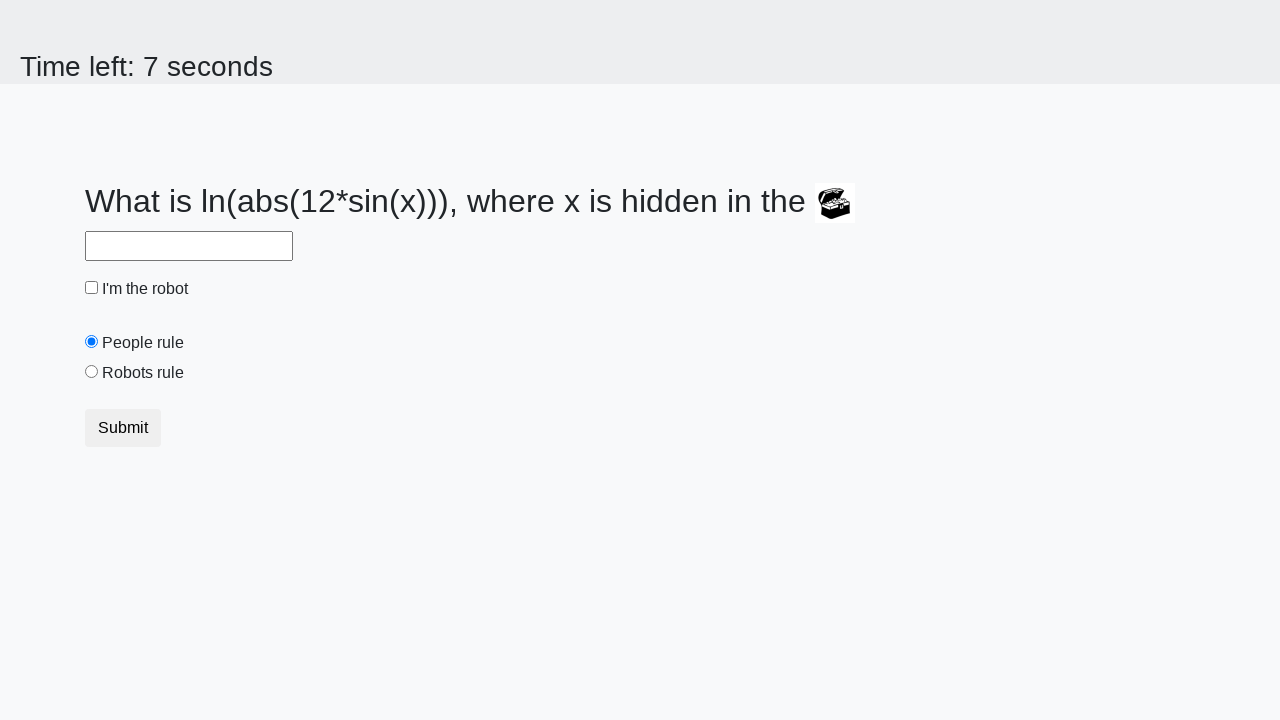